Tests alert handling functionality by clicking a button that triggers an alert and accepting it

Starting URL: https://www.w3schools.com/jsref/tryit.asp?filename=tryjsref_alert

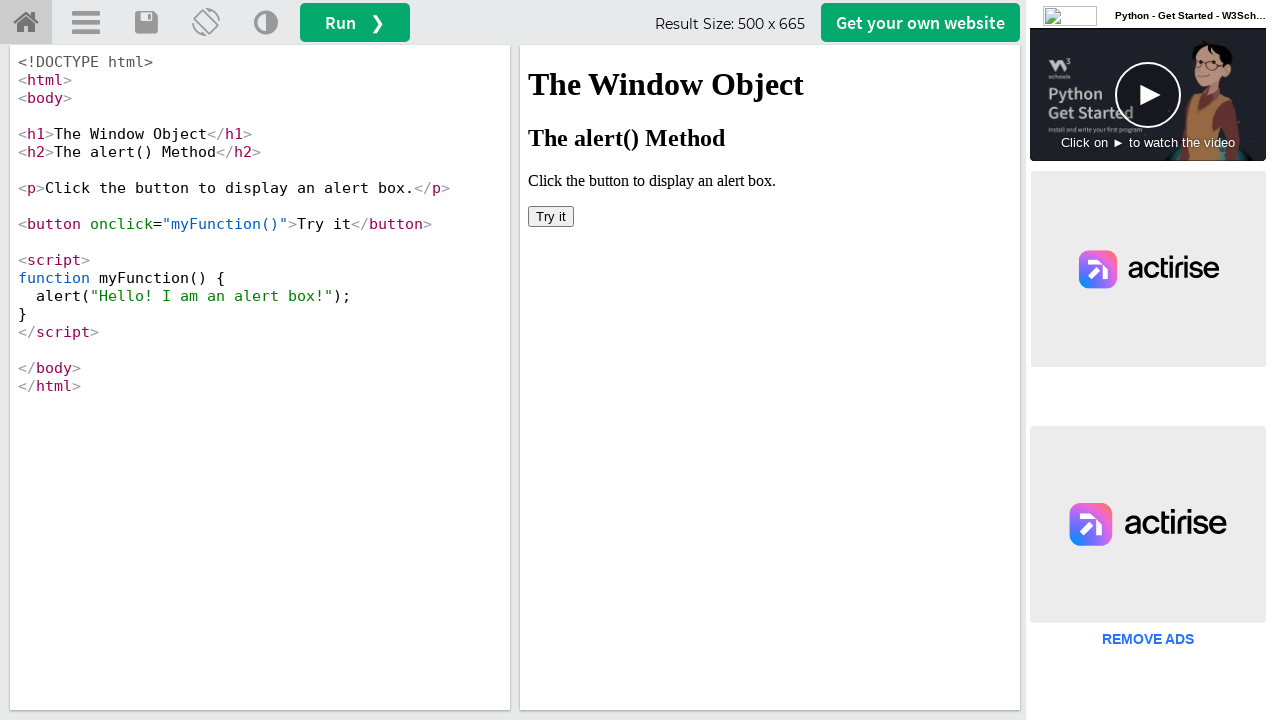

Located iframe with id 'iframeResult' containing the demo
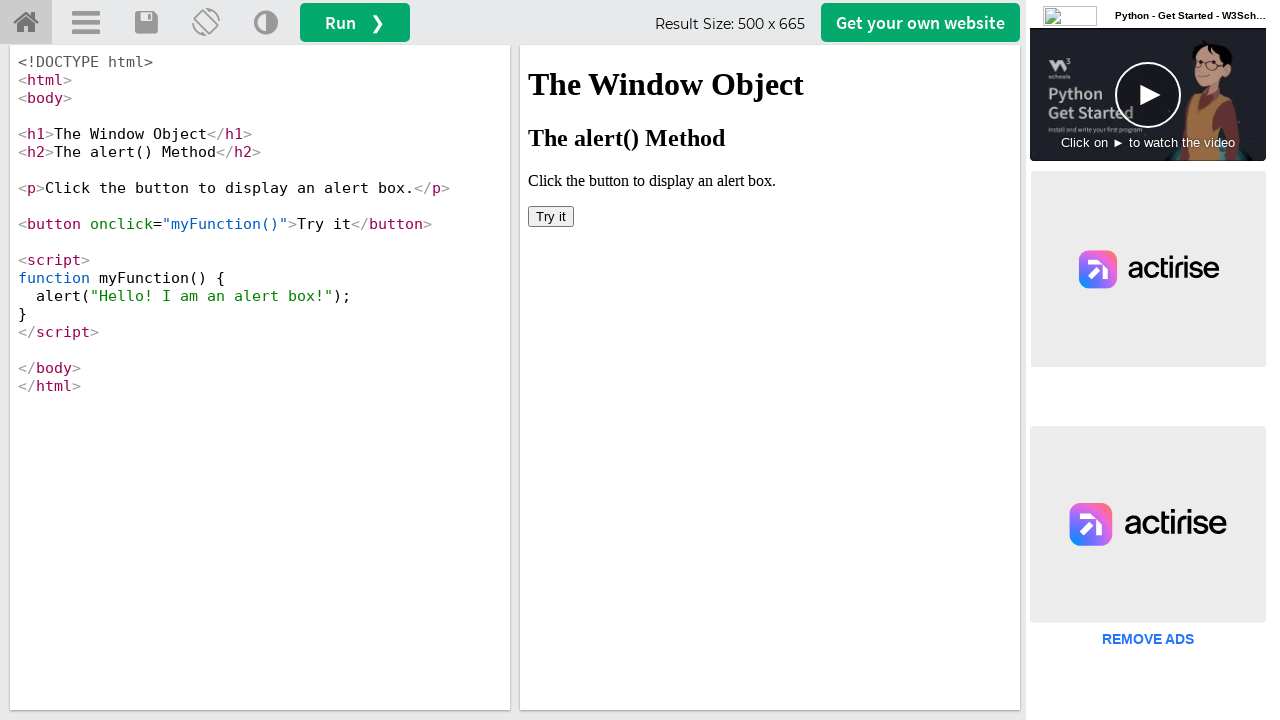

Clicked button to trigger alert dialog at (551, 216) on iframe[id='iframeResult'] >> internal:control=enter-frame >> button
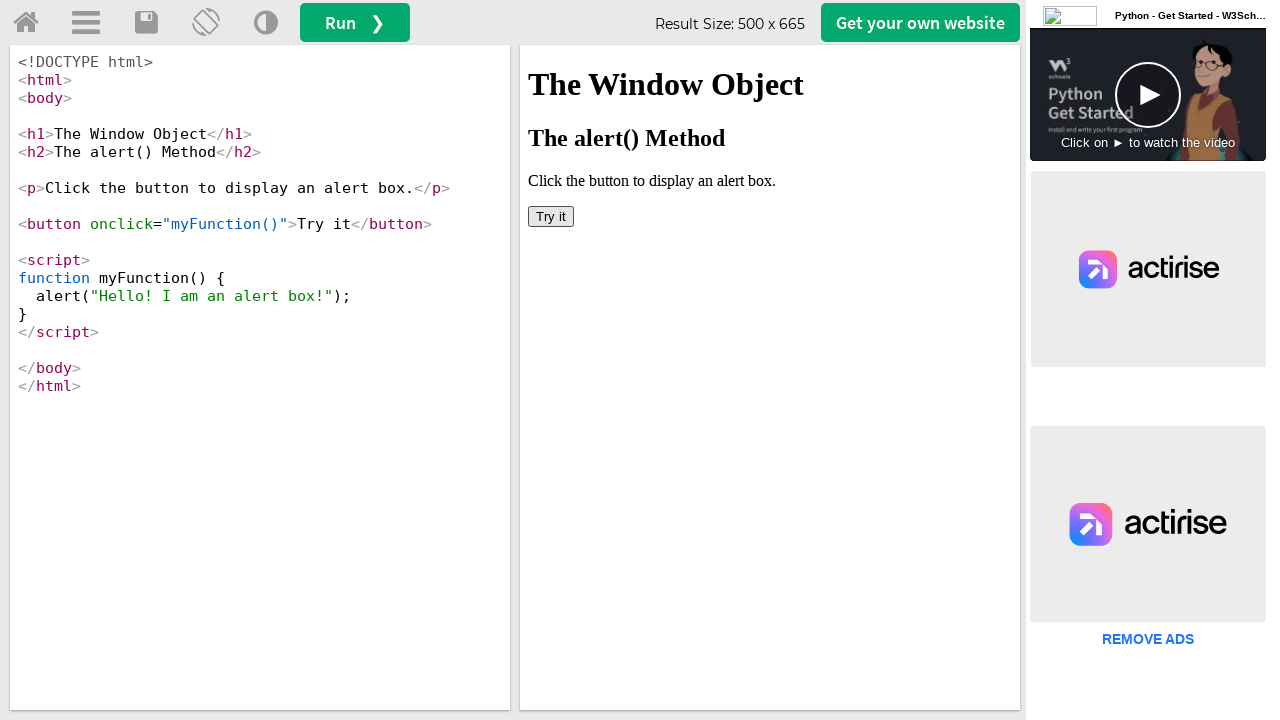

Set up dialog handler to automatically accept alerts
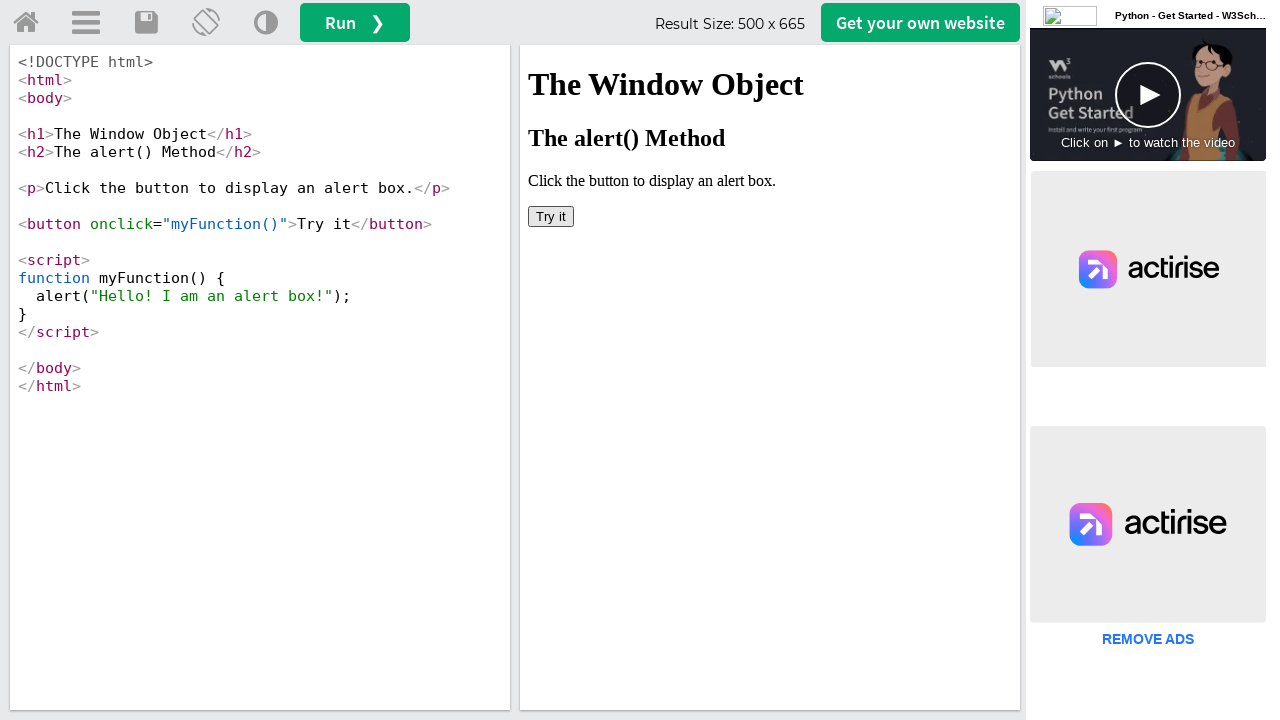

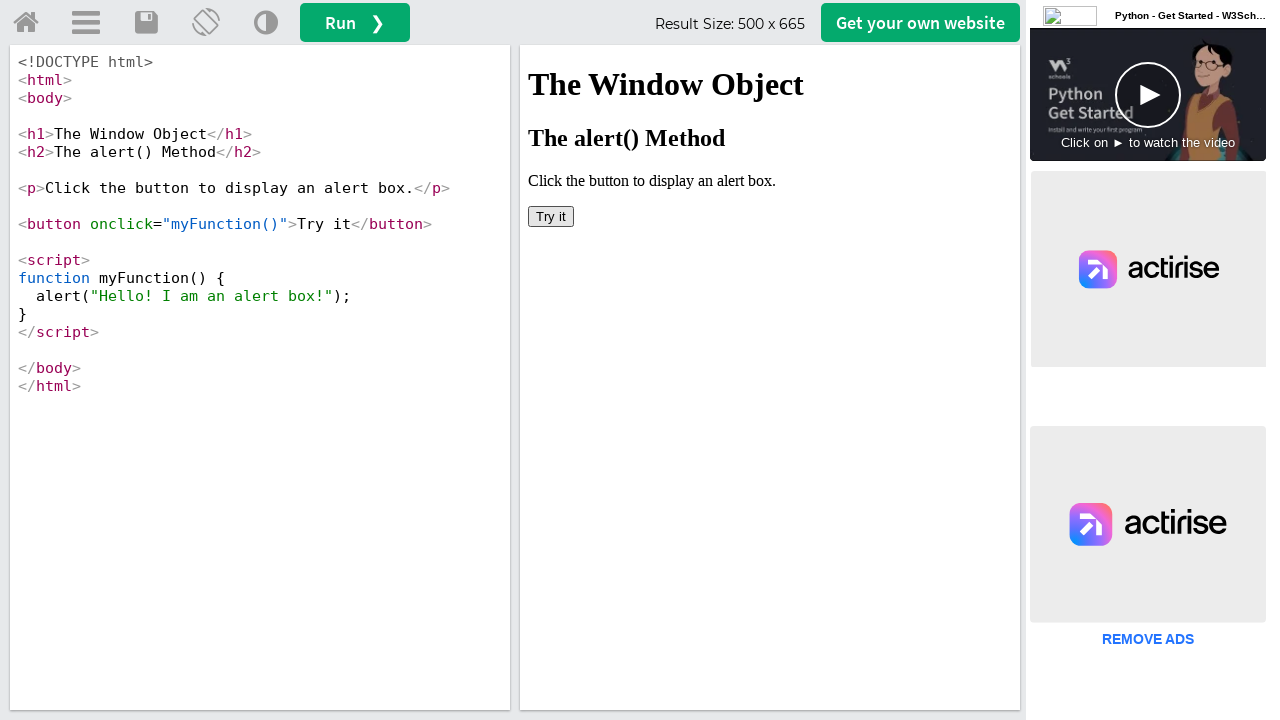